Tests various JavaScript events on a test page including click, double-click, context menu, mouse over/leave, focus/blur, and keyboard events by triggering each event type on designated elements.

Starting URL: https://testpages.herokuapp.com/styled/events/javascript-events.html

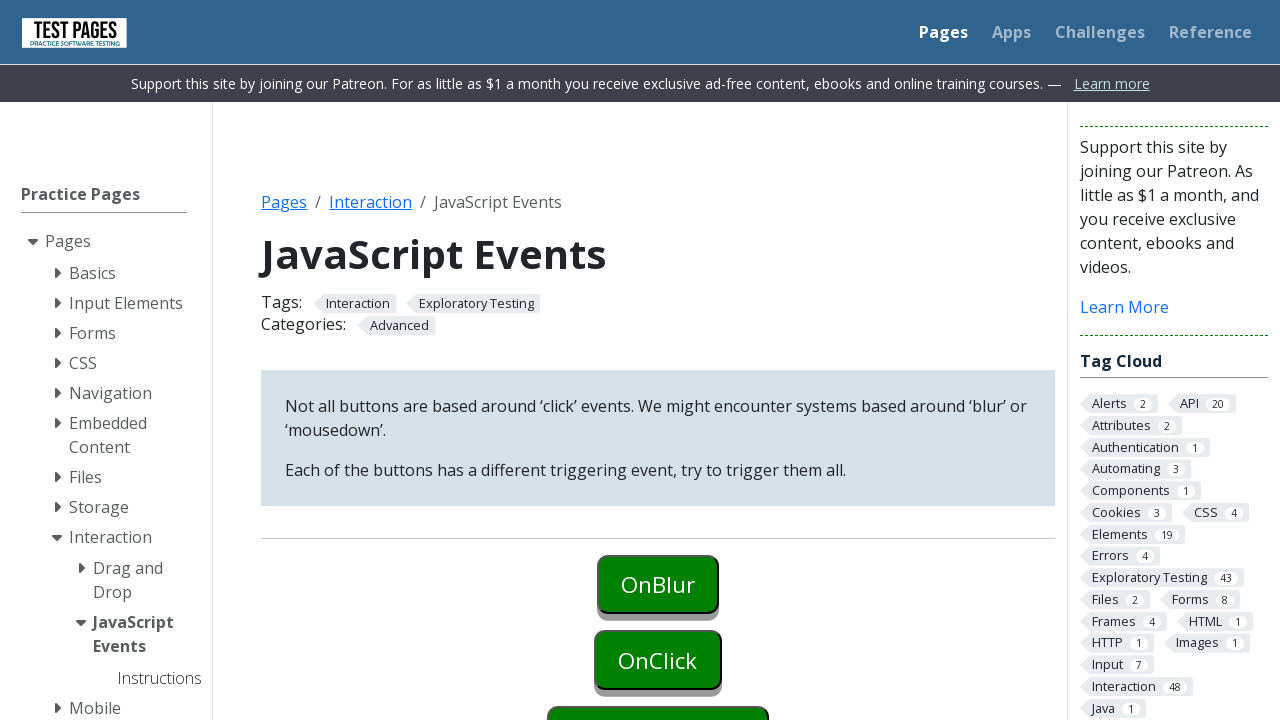

Clicked element to trigger OnClick event at (658, 660) on #onclick
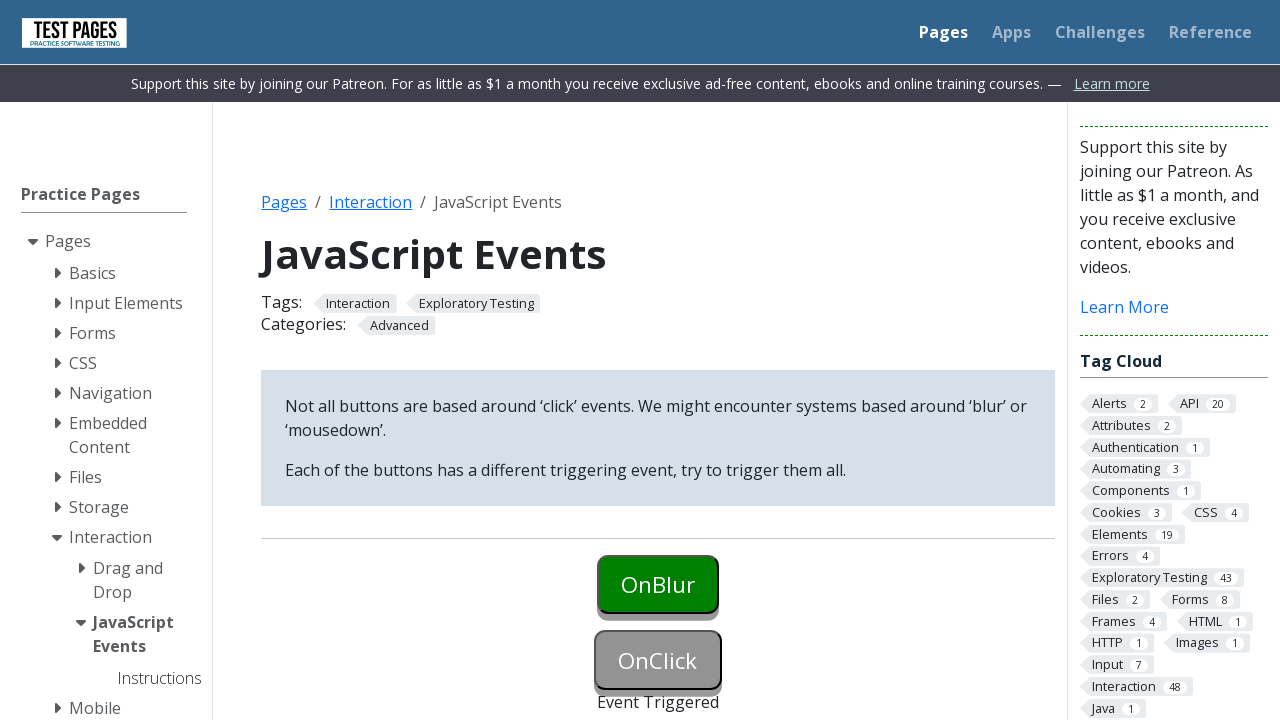

Double-clicked element to trigger OnDoubleClick event at (658, 360) on #ondoubleclick
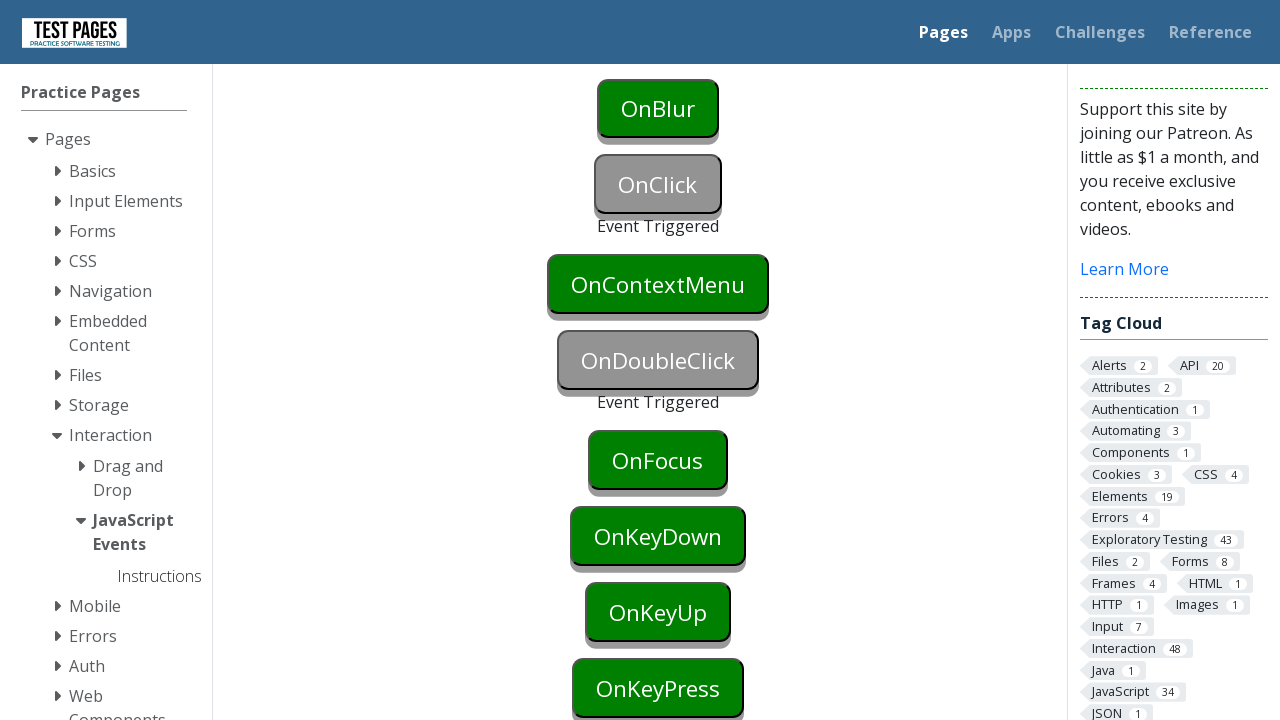

Right-clicked element to trigger OnContextMenu event at (658, 284) on #oncontextmenu
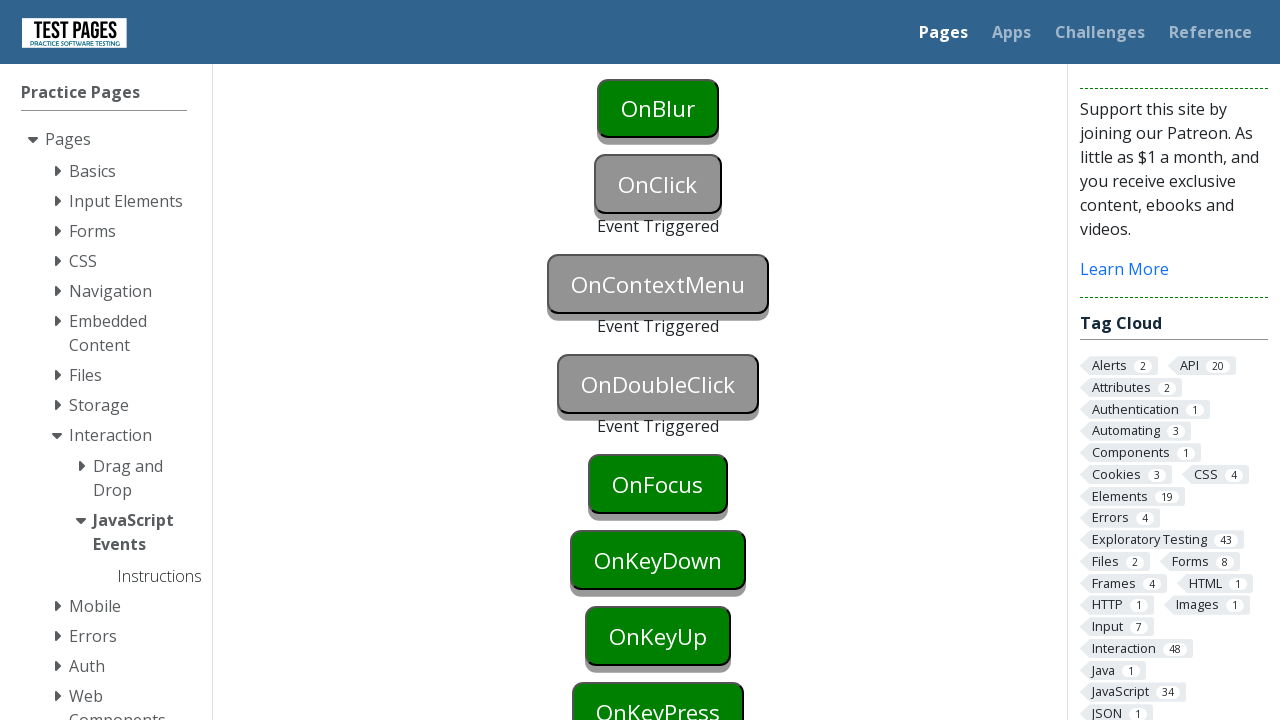

Hovered over element to trigger OnMouseOver event at (658, 360) on #onmouseover
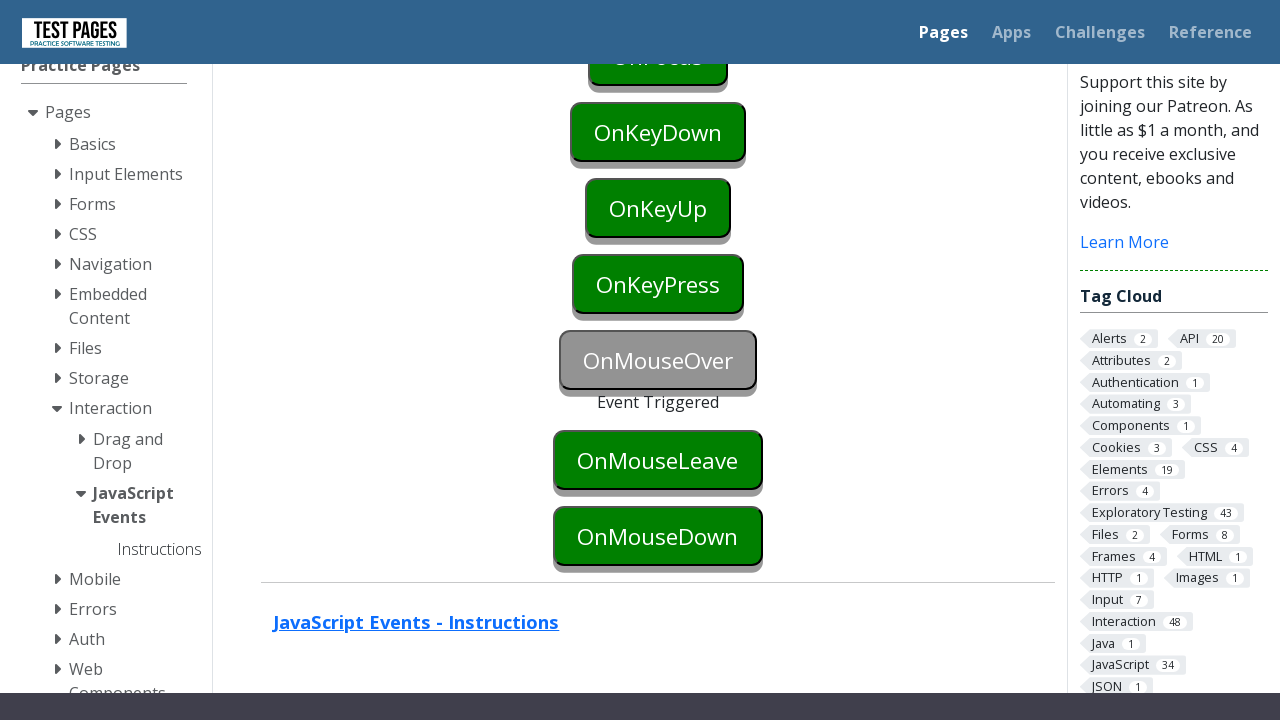

Hovered over element to prepare for OnMouseLeave event at (658, 460) on #onmouseleave
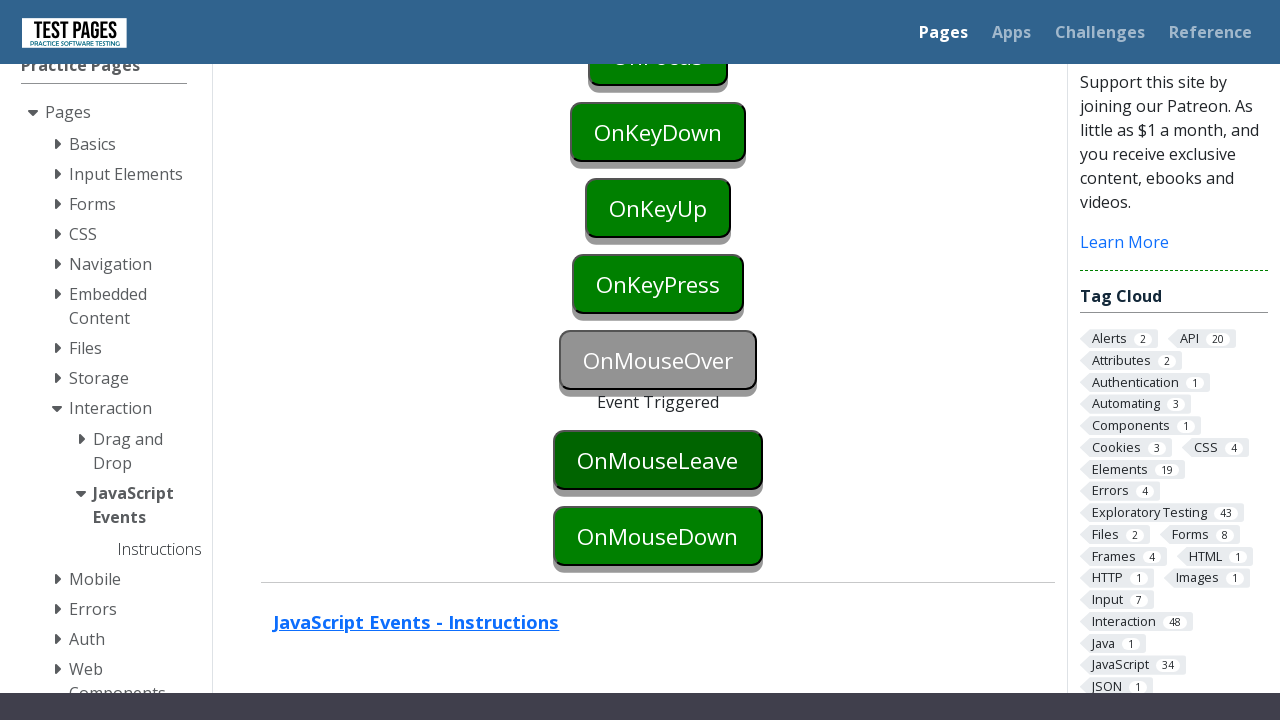

Moved mouse away to trigger OnMouseLeave event at (658, 360) on #onclick
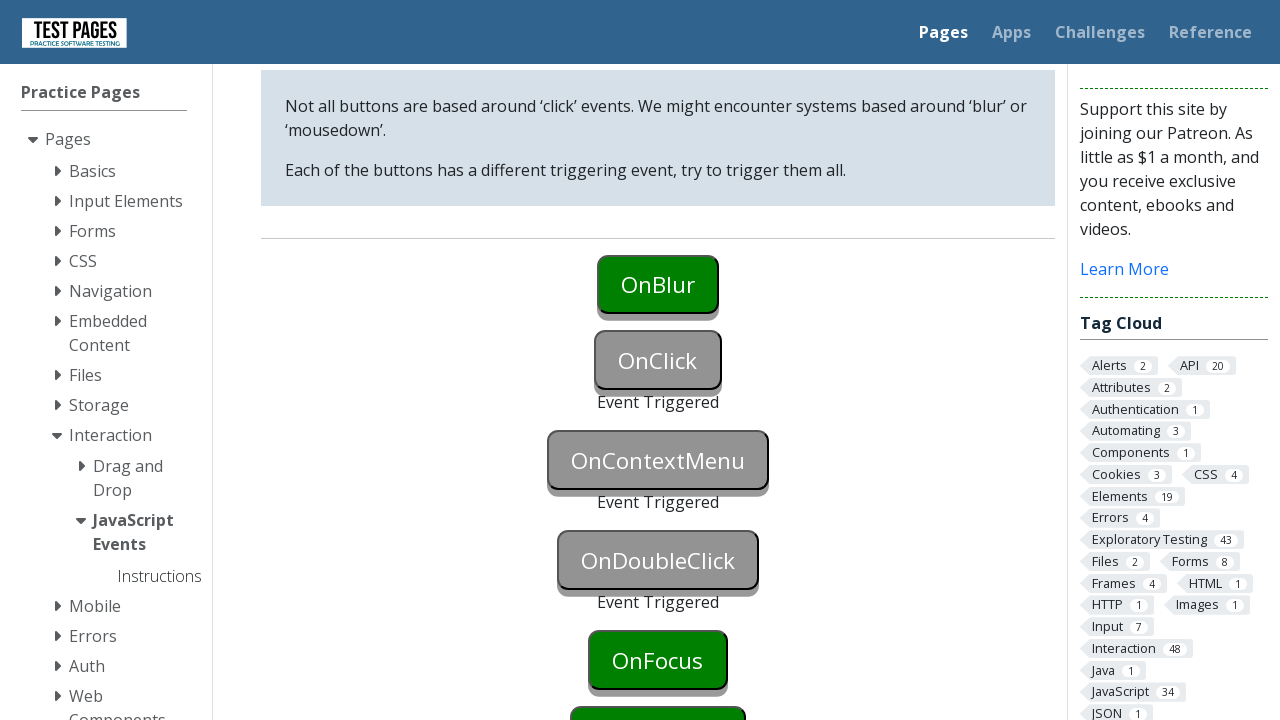

Clicked element to trigger OnFocus event at (658, 660) on #onfocus
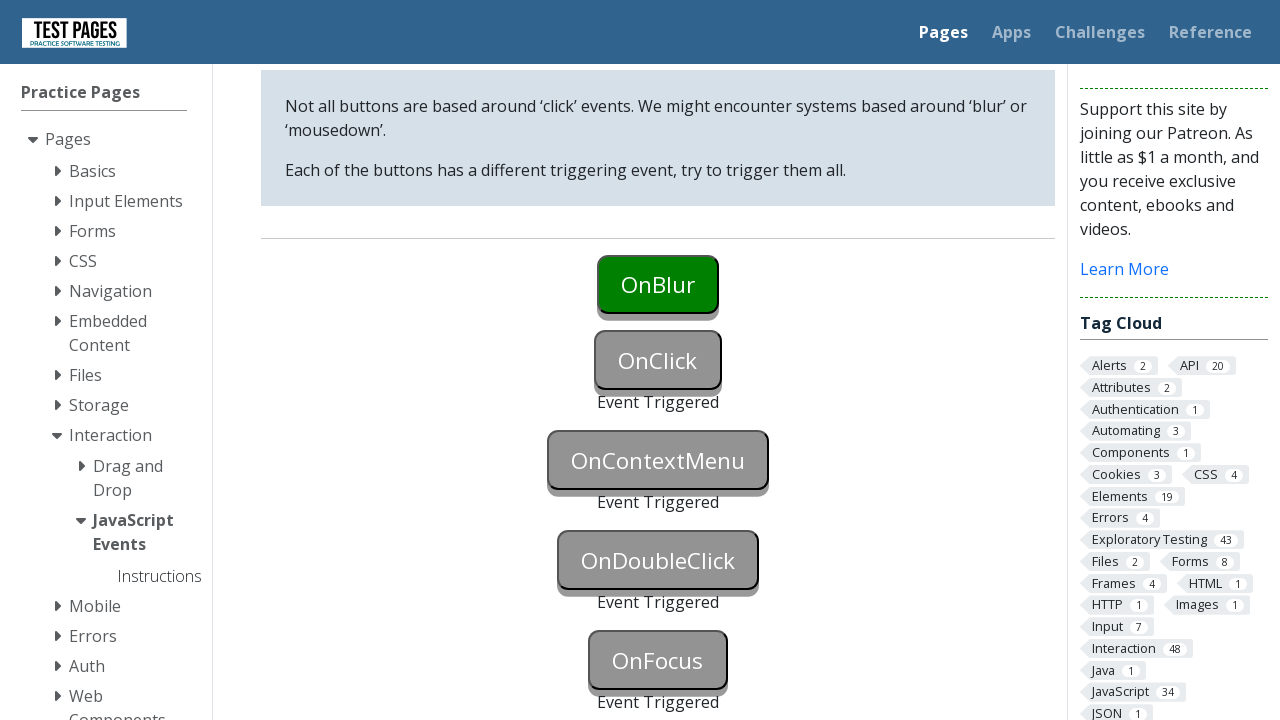

Clicked different element to trigger OnBlur event at (658, 360) on #onclick
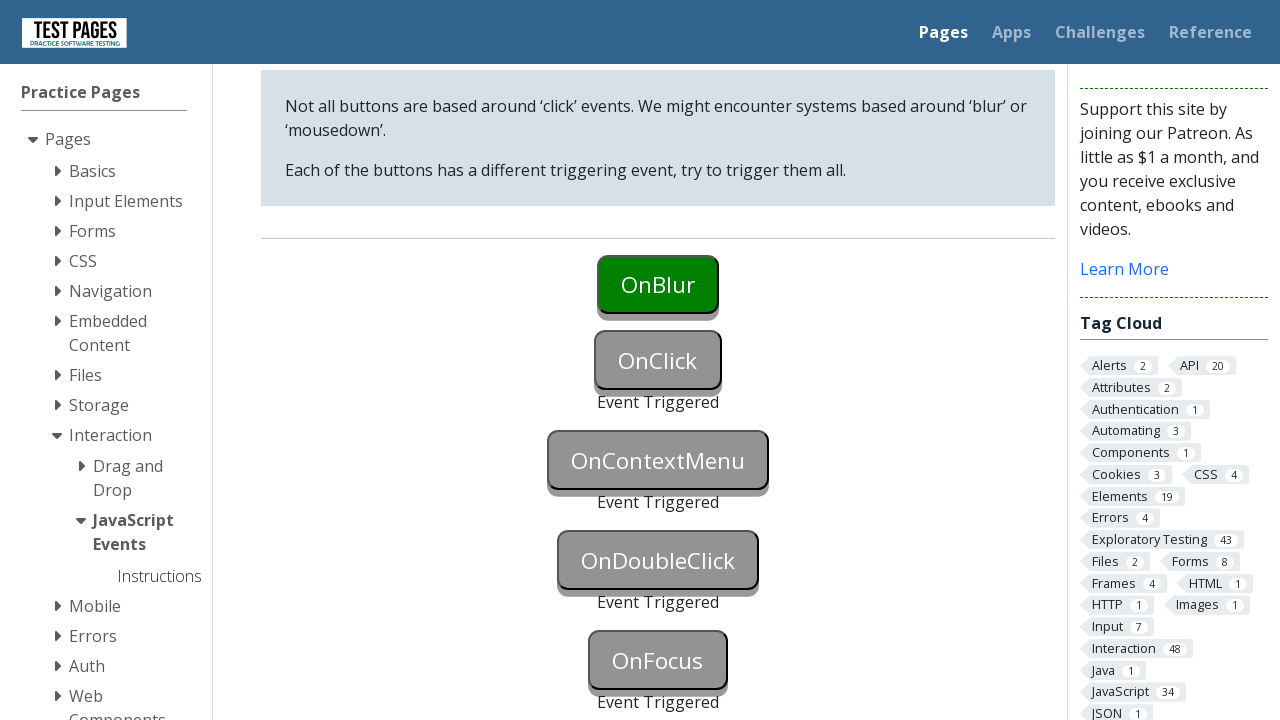

Clicked element to prepare for OnKeyDown event at (658, 360) on #onkeydown
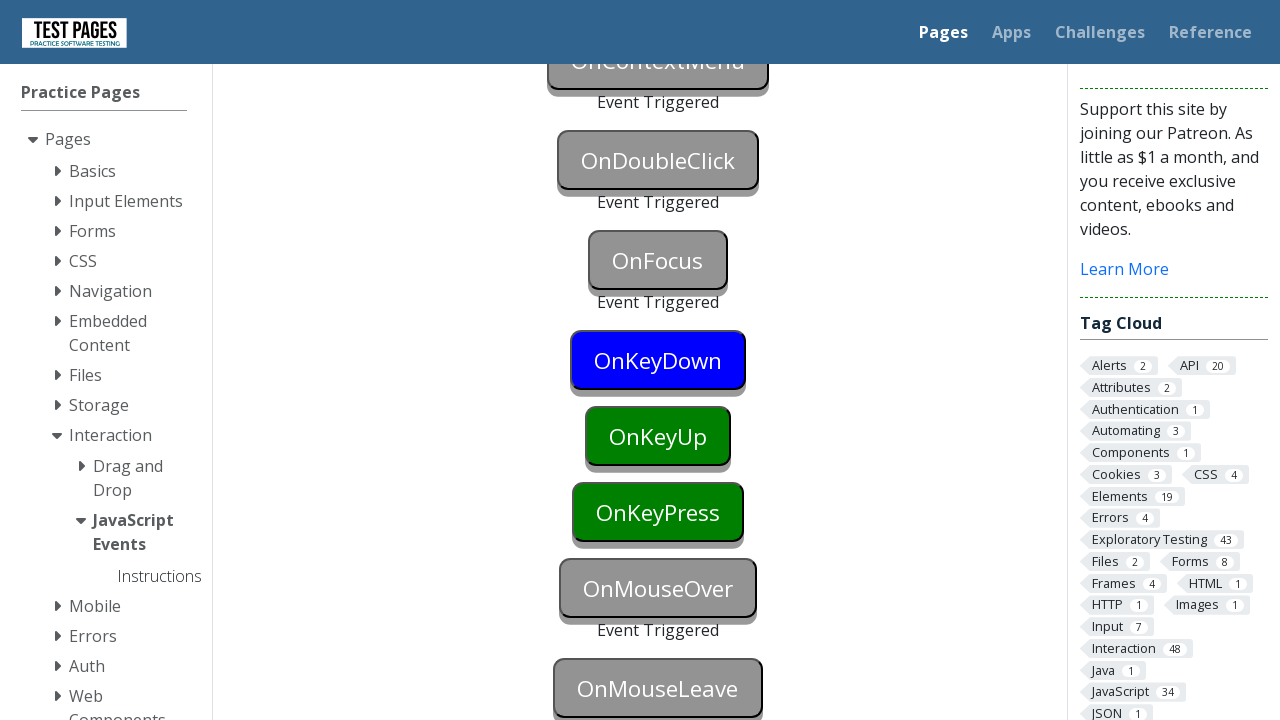

Pressed 'a' key to trigger OnKeyDown event
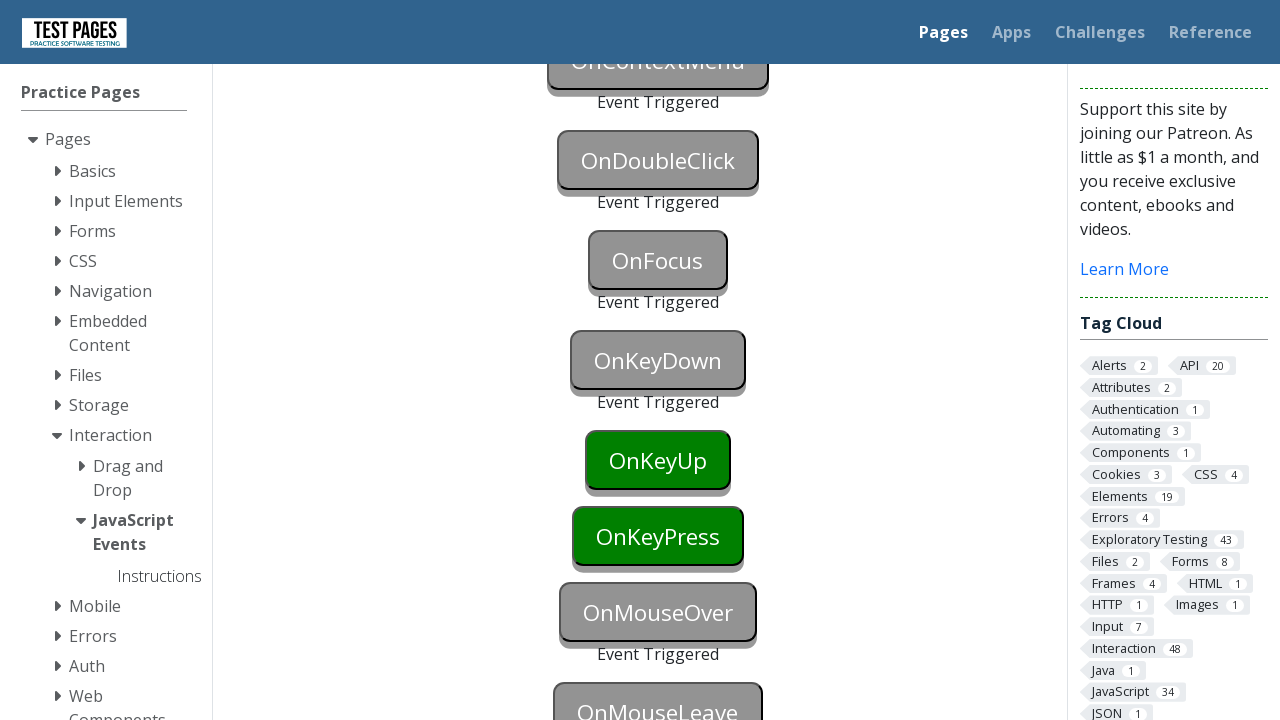

Clicked element to prepare for OnKeyUp event at (658, 460) on #onkeyup
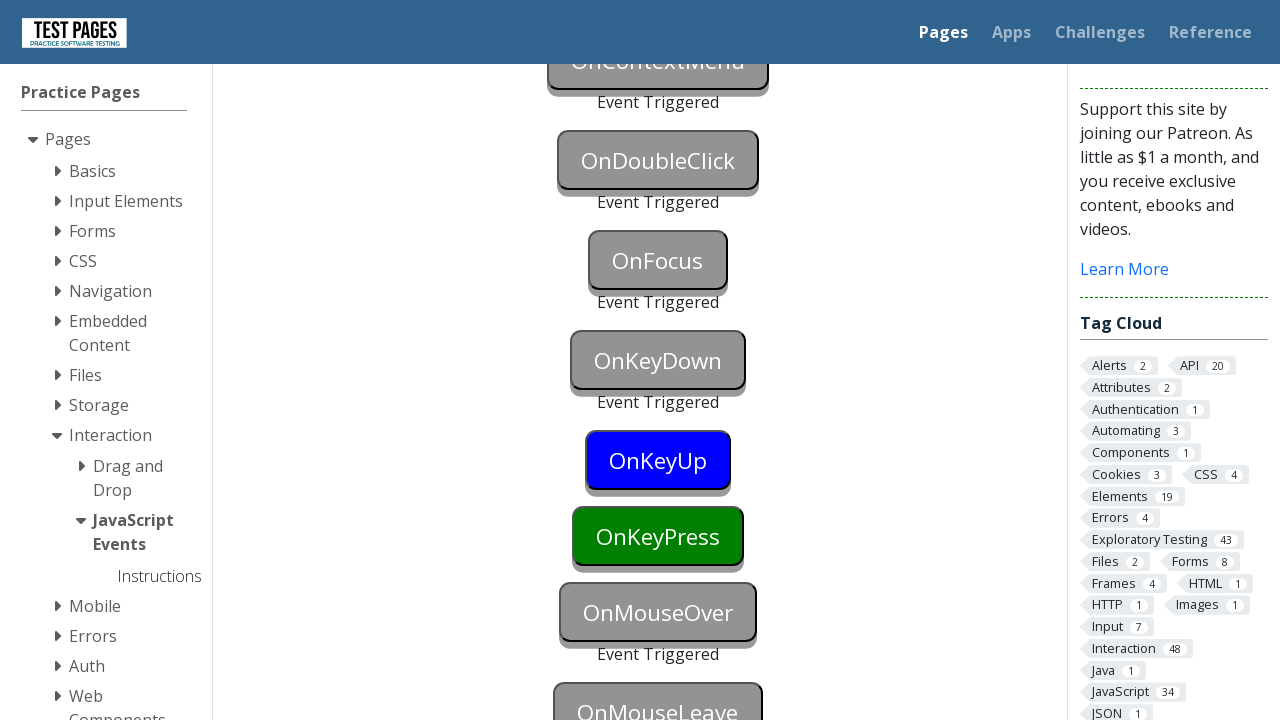

Pressed 'b' key to trigger OnKeyUp event
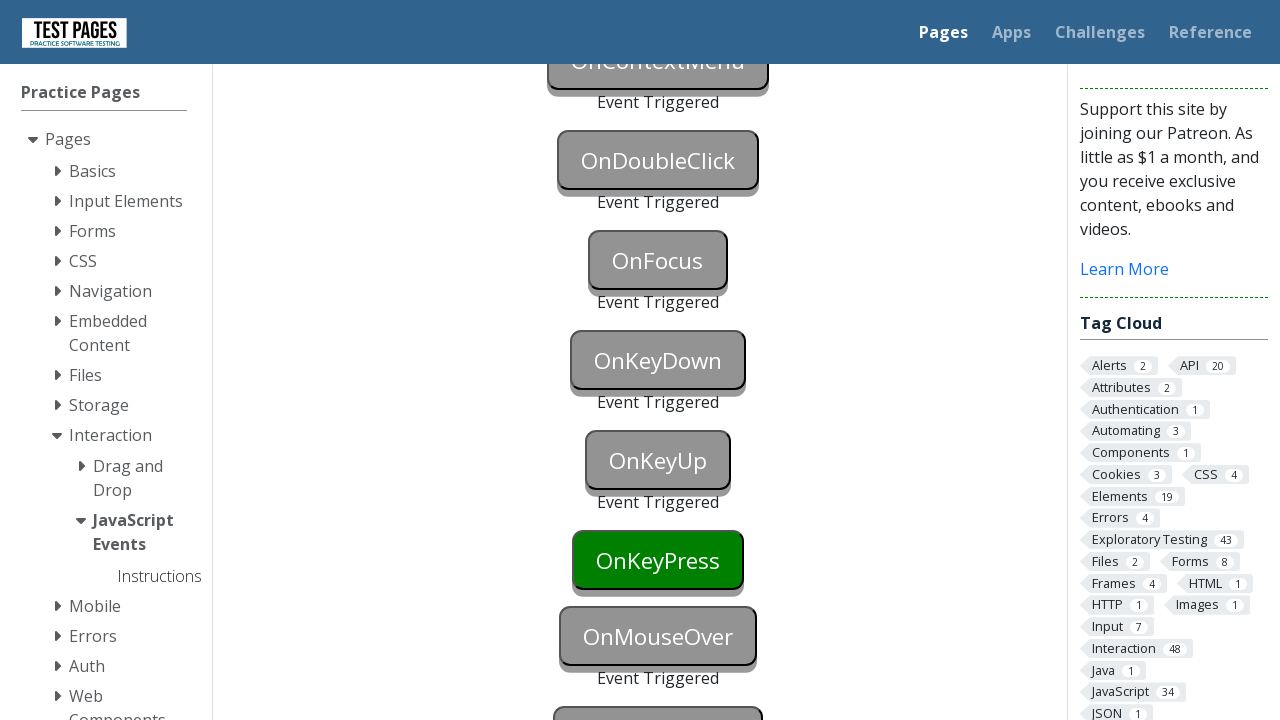

Clicked element to prepare for OnKeyPress event at (658, 560) on #onkeypress
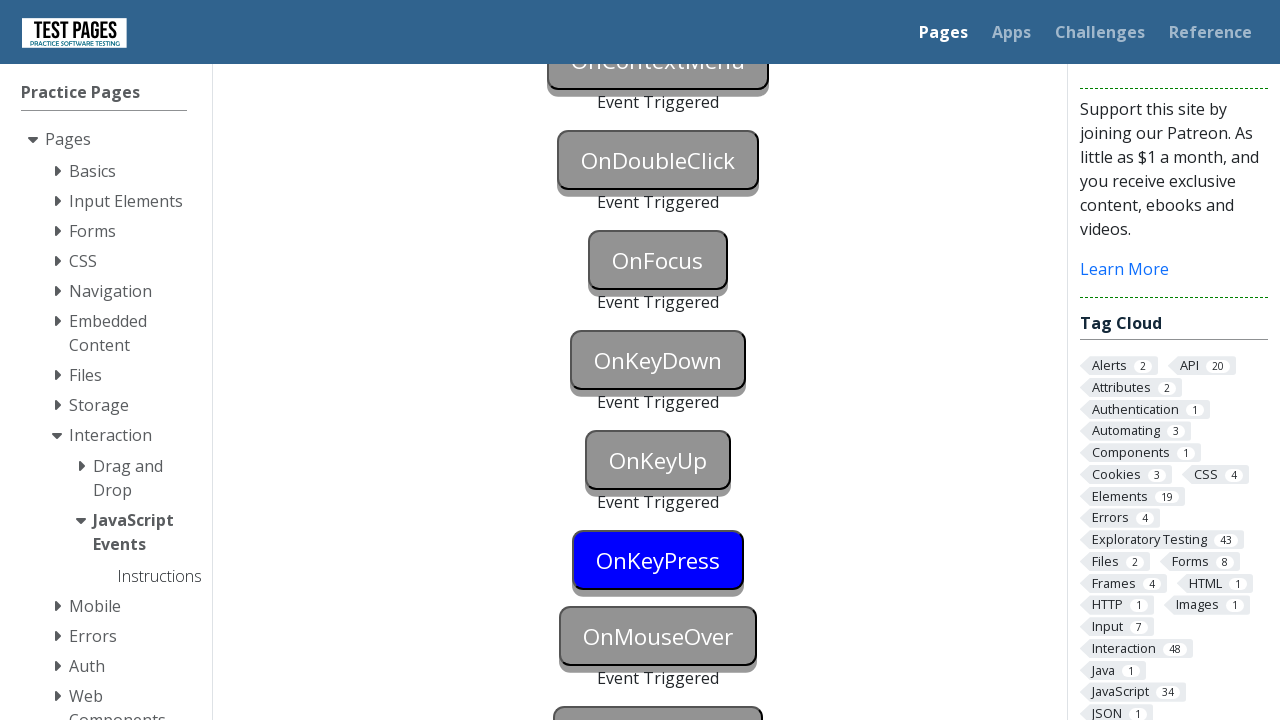

Pressed 'c' key to trigger OnKeyPress event
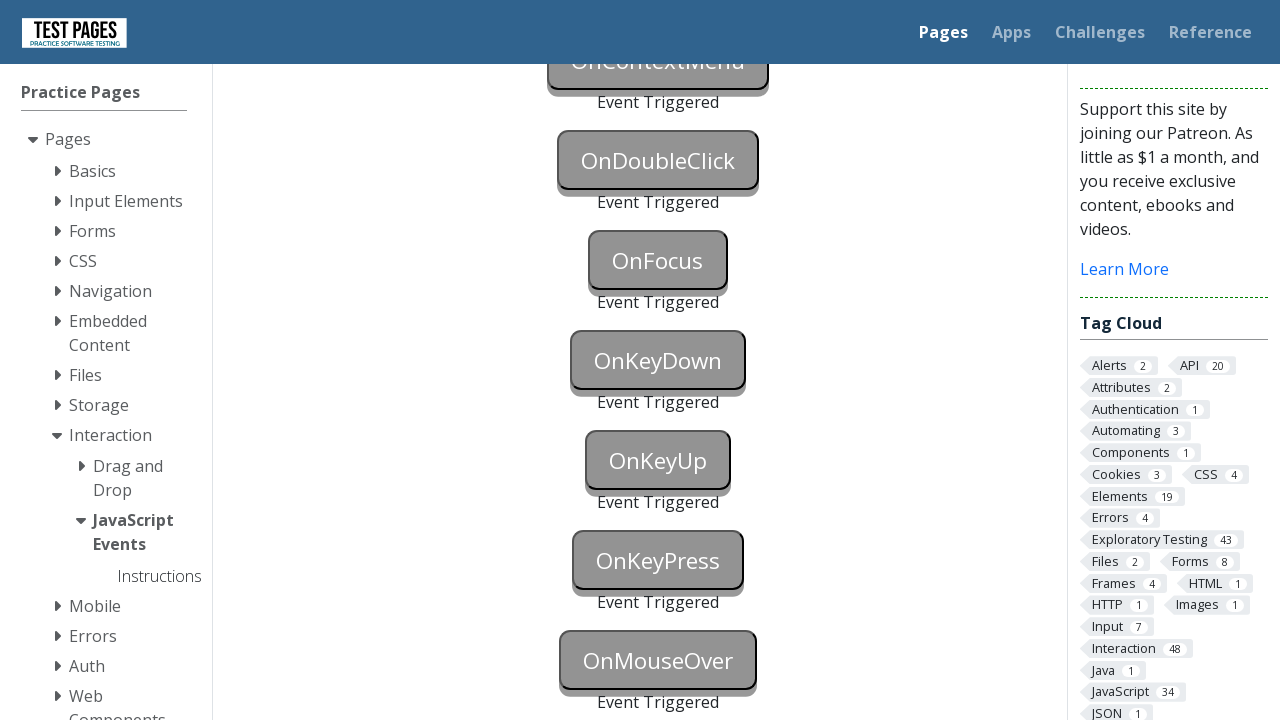

Waited 1000ms to observe all JavaScript event results
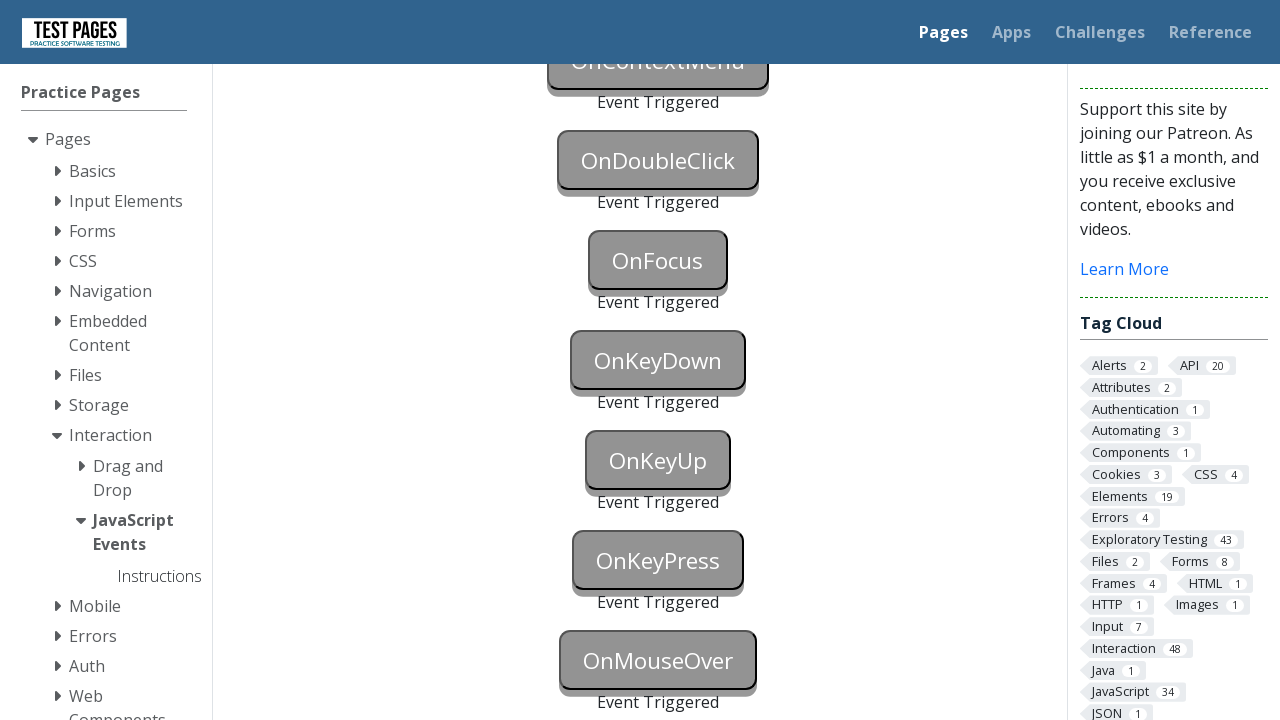

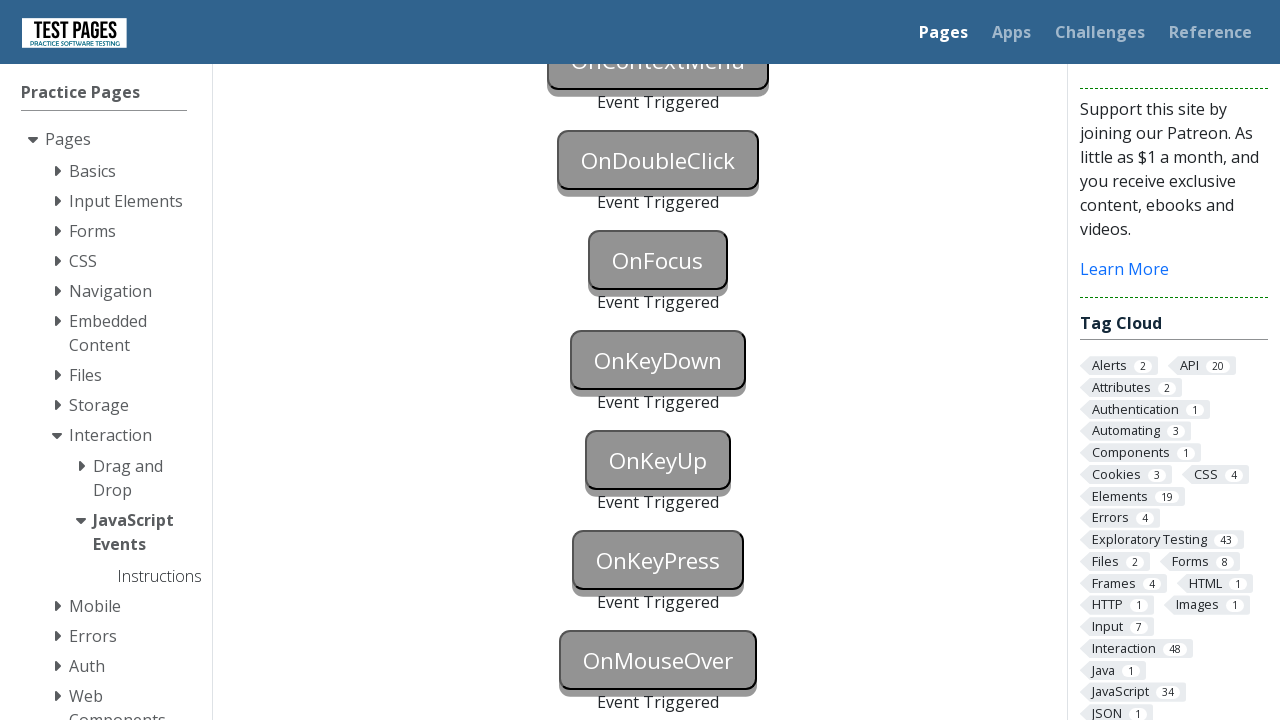